Tests iframe handling by navigating to the iFrame page, switching into the iframe context, and verifying the default text content within the TinyMCE editor.

Starting URL: https://the-internet.herokuapp.com/frames

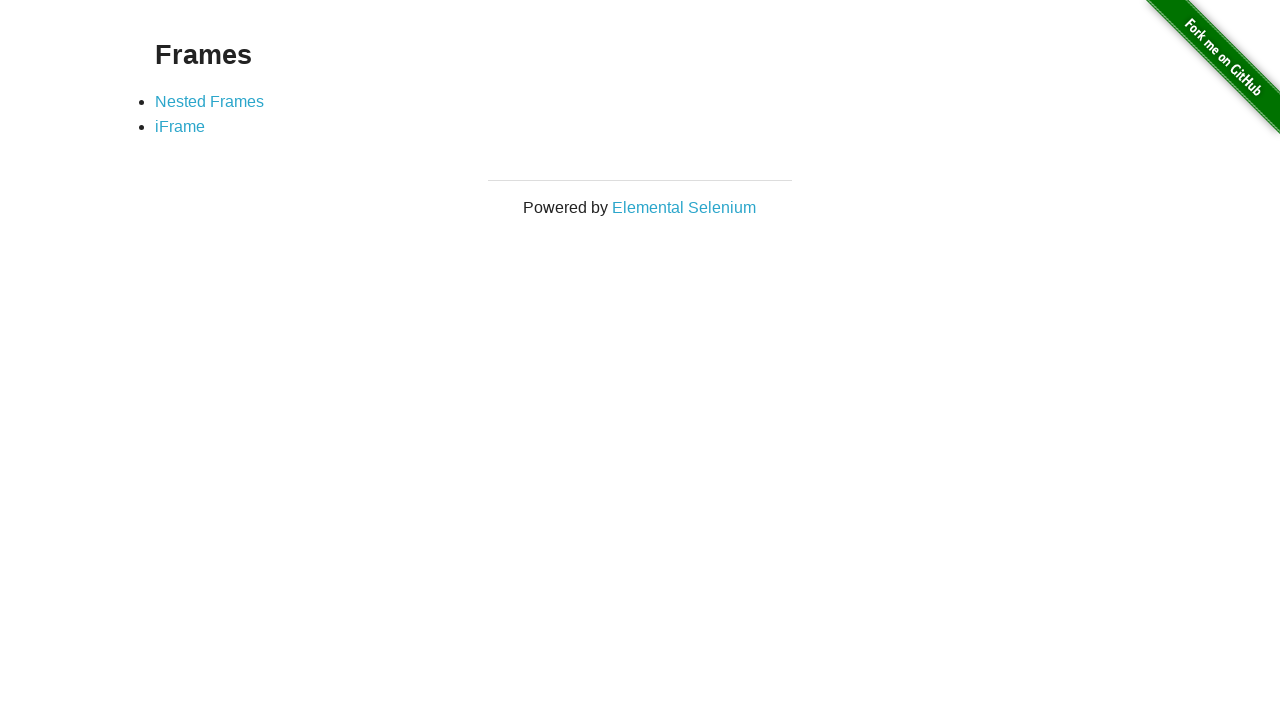

Clicked on iFrame link at (180, 127) on text=iFrame
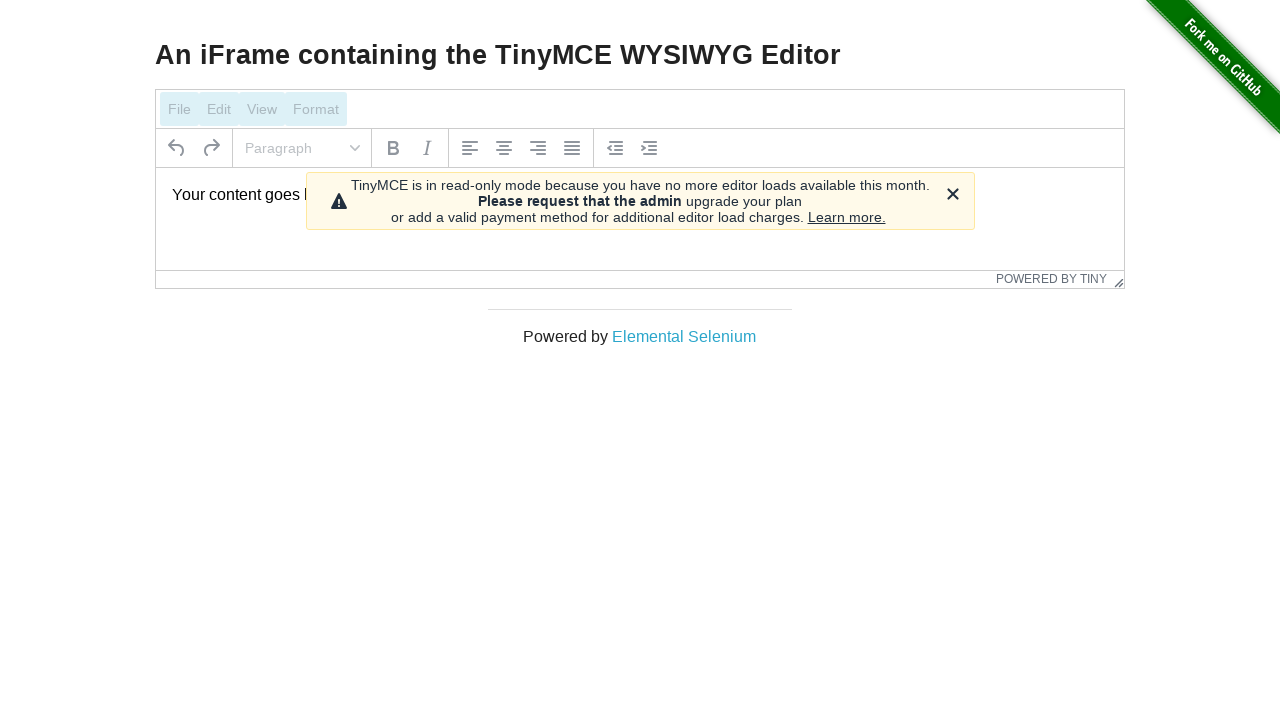

Located iframe with selector #mce_0_ifr
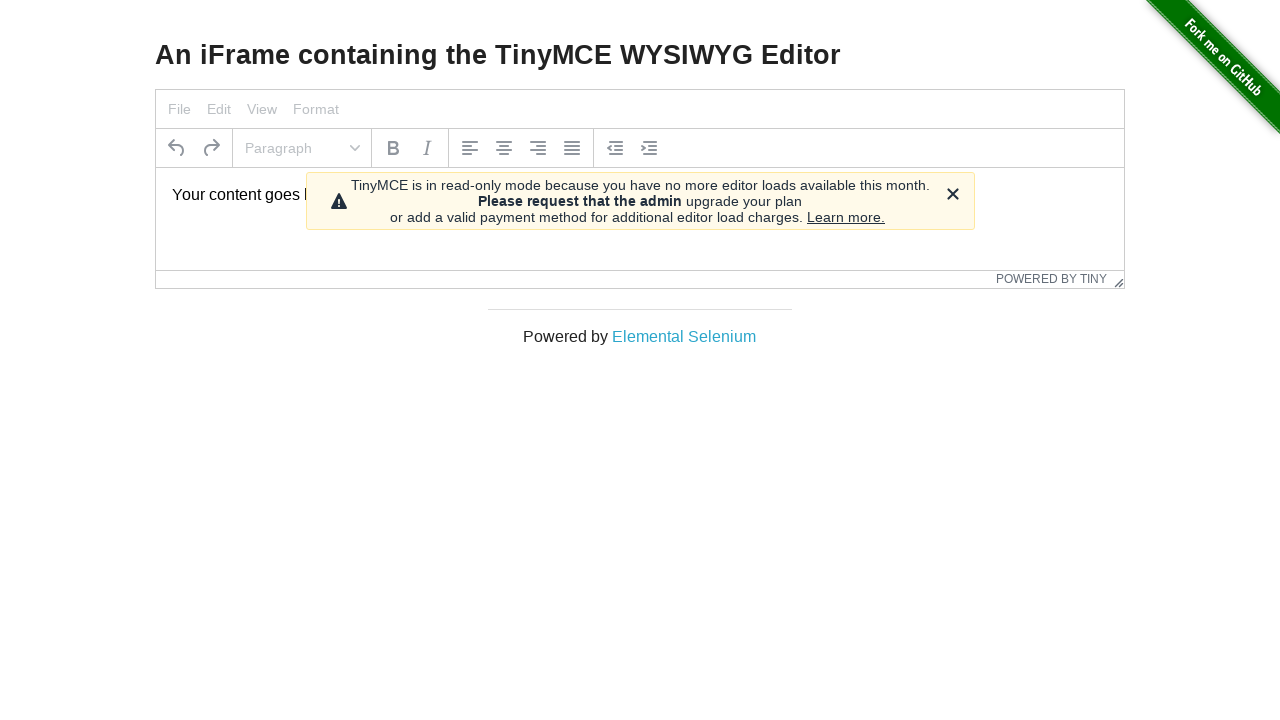

Located content area within iframe using #tinymce selector
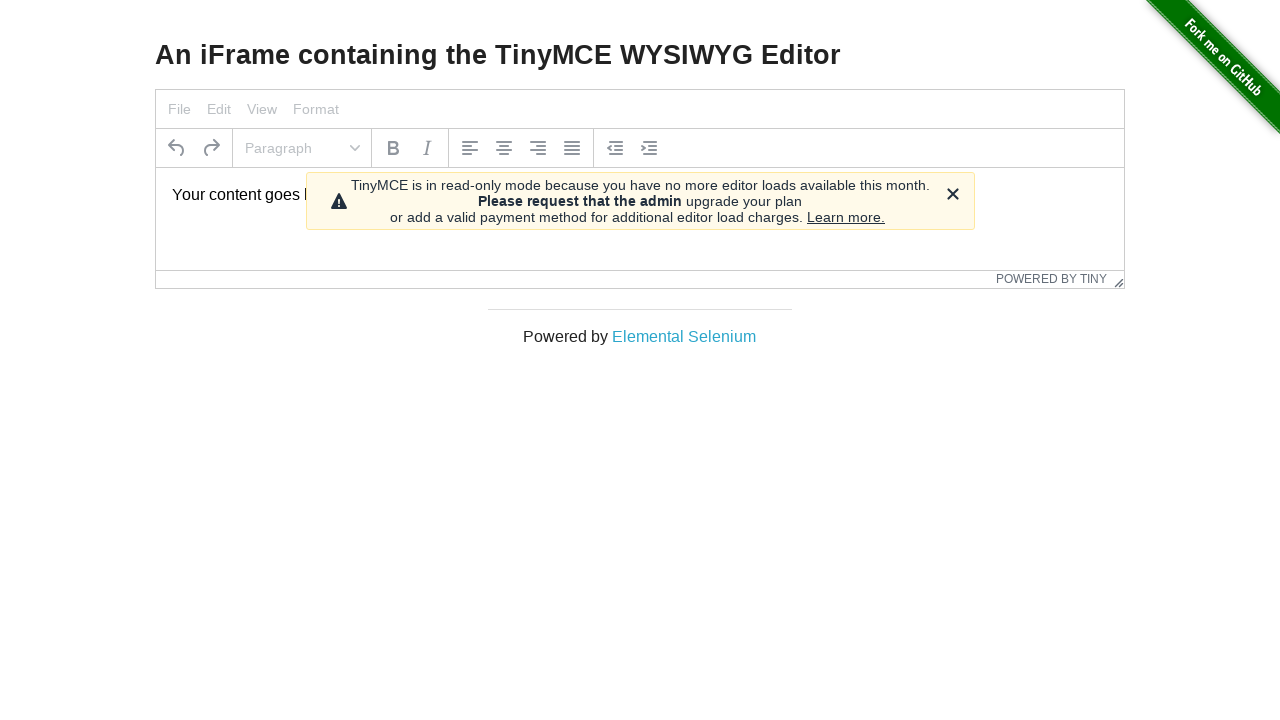

Waited for content area to be visible
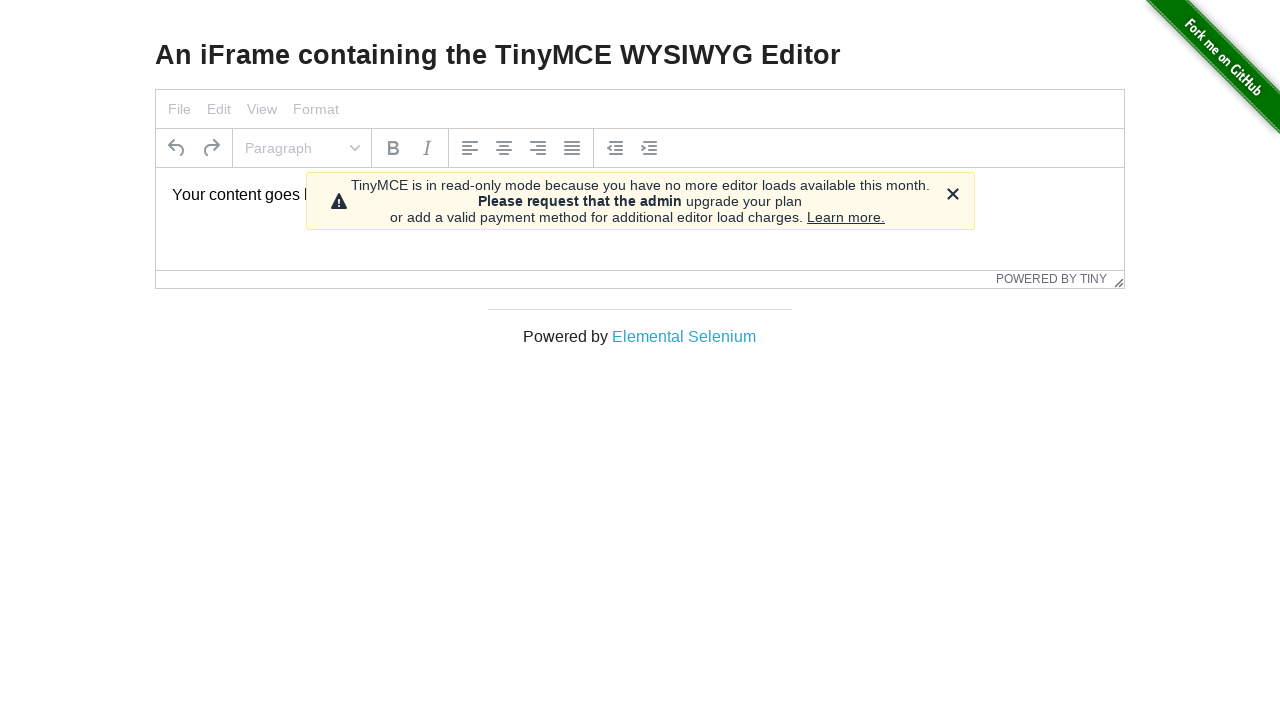

Retrieved text content from TinyMCE editor
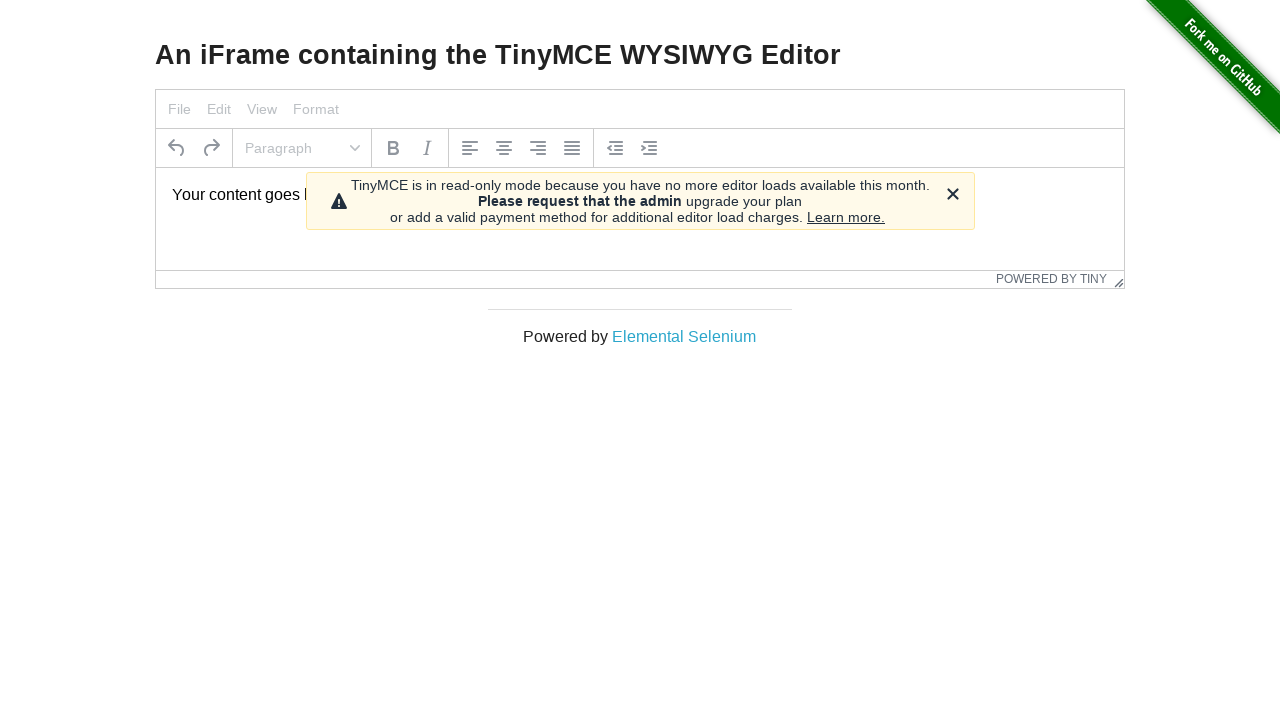

Verified iframe contains expected default text 'Your content goes here.'
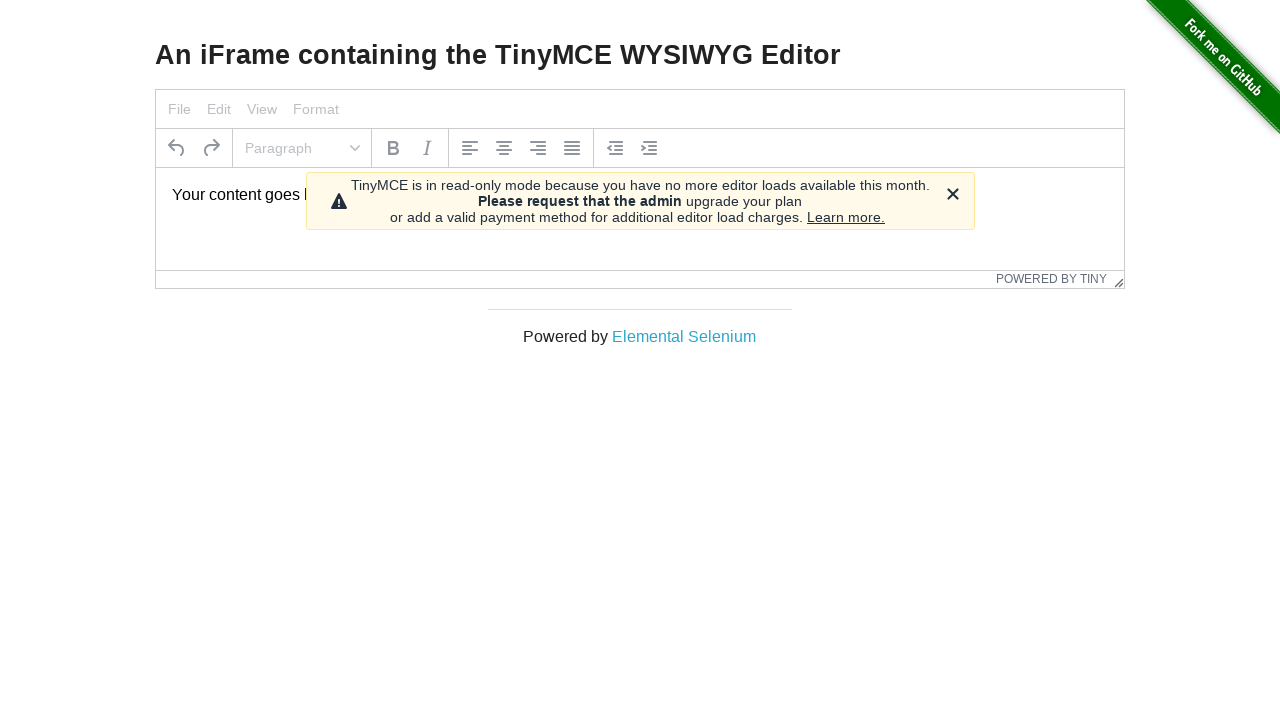

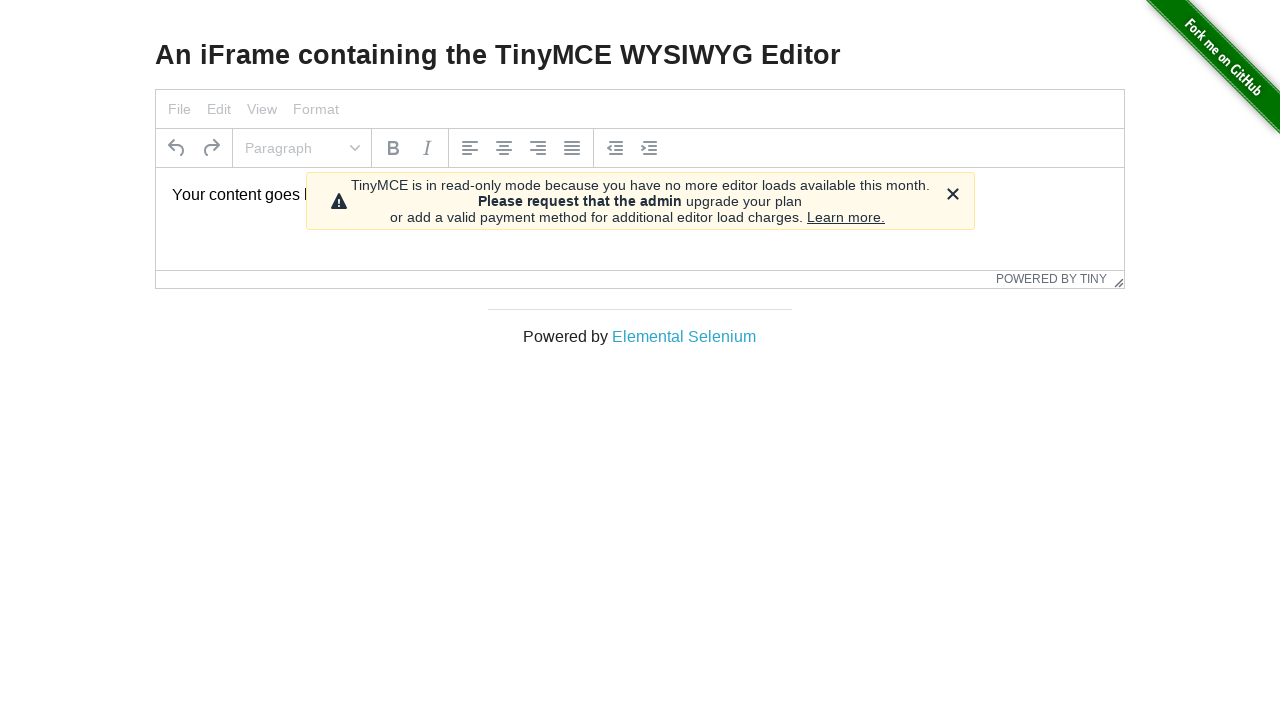